Tests JavaScript Alert handling by clicking the first alert button, verifying the alert text is "I am a JS Alert", and accepting the alert

Starting URL: https://the-internet.herokuapp.com/javascript_alerts

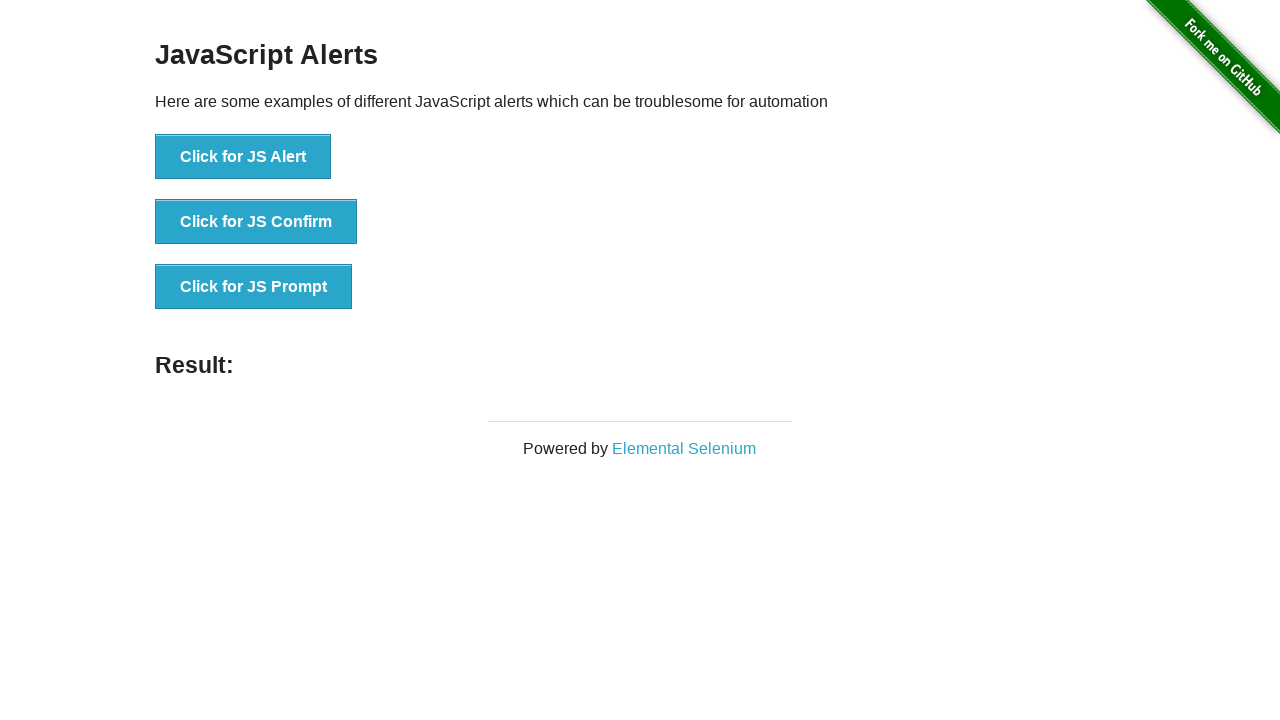

Clicked the first JS Alert button at (243, 157) on xpath=//*[text()='Click for JS Alert']
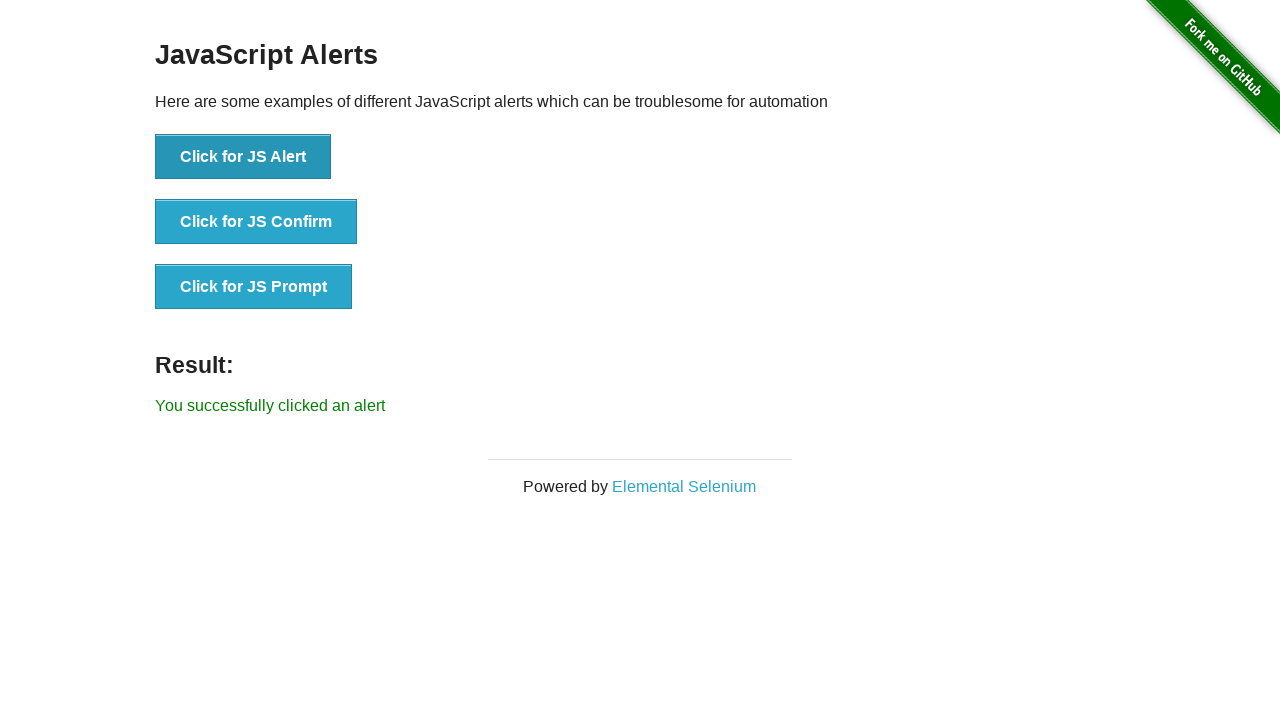

Set up dialog handler to accept alerts
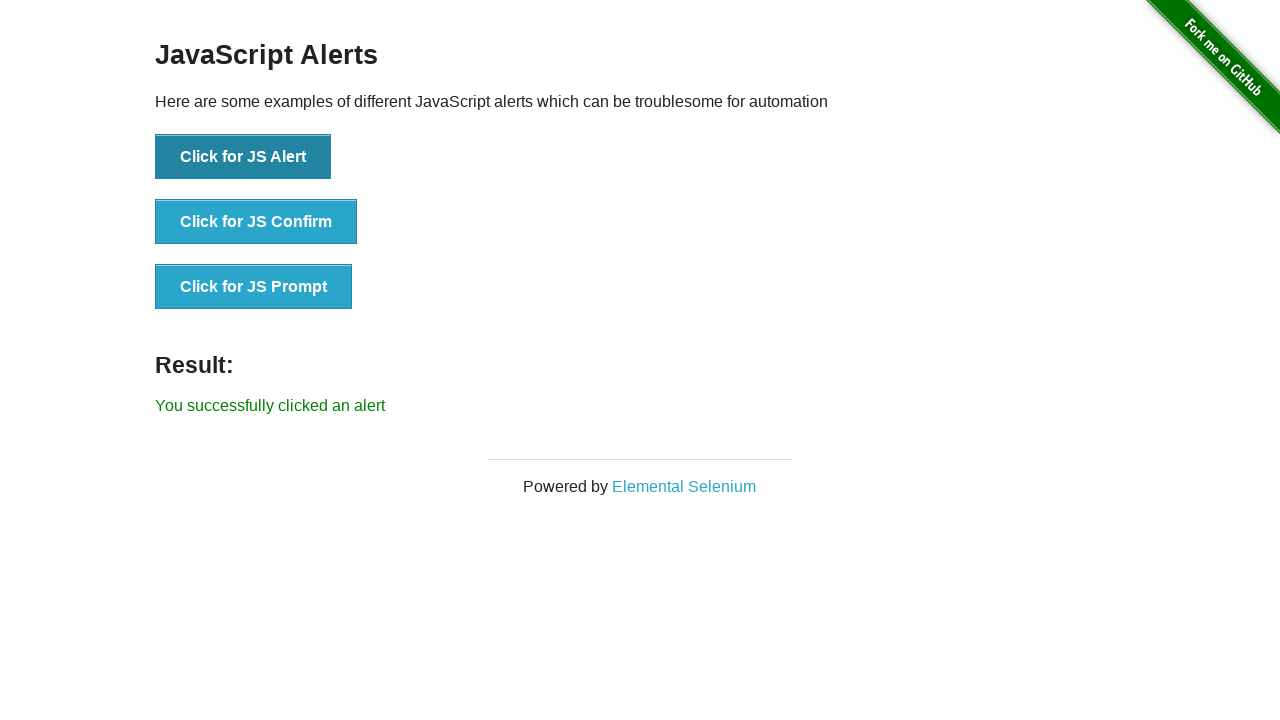

Waited for alert to appear and be accepted
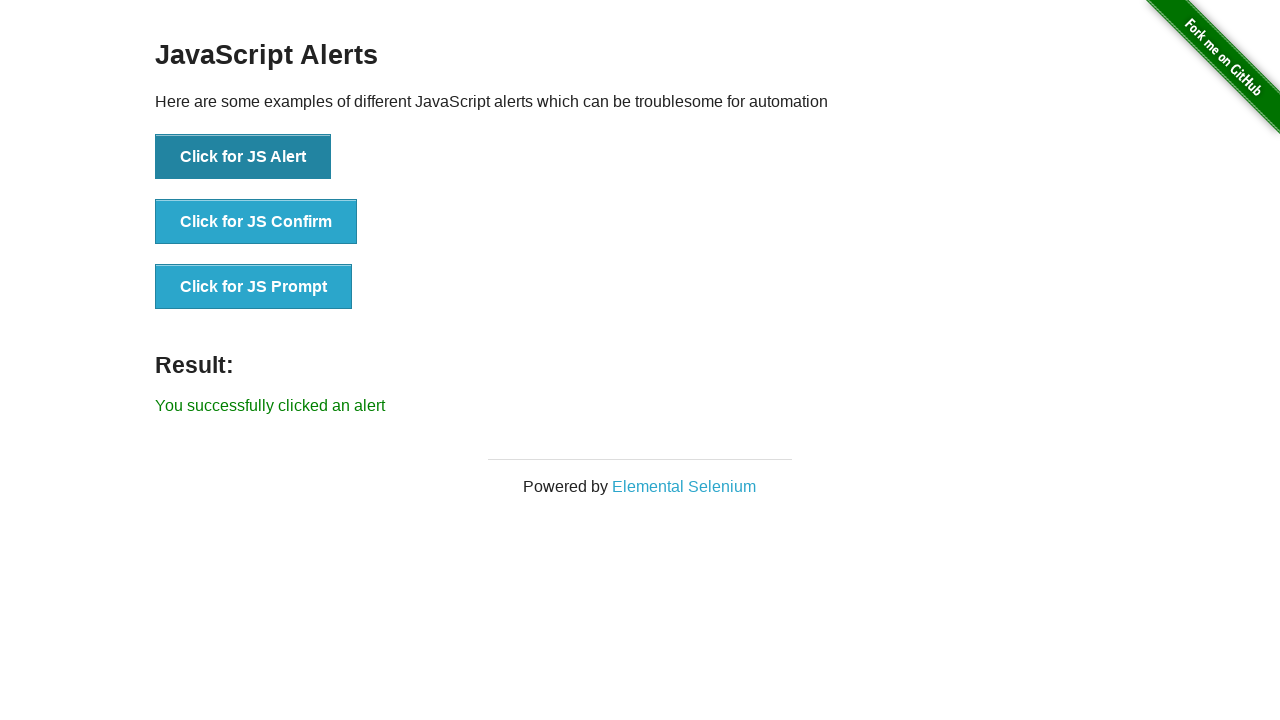

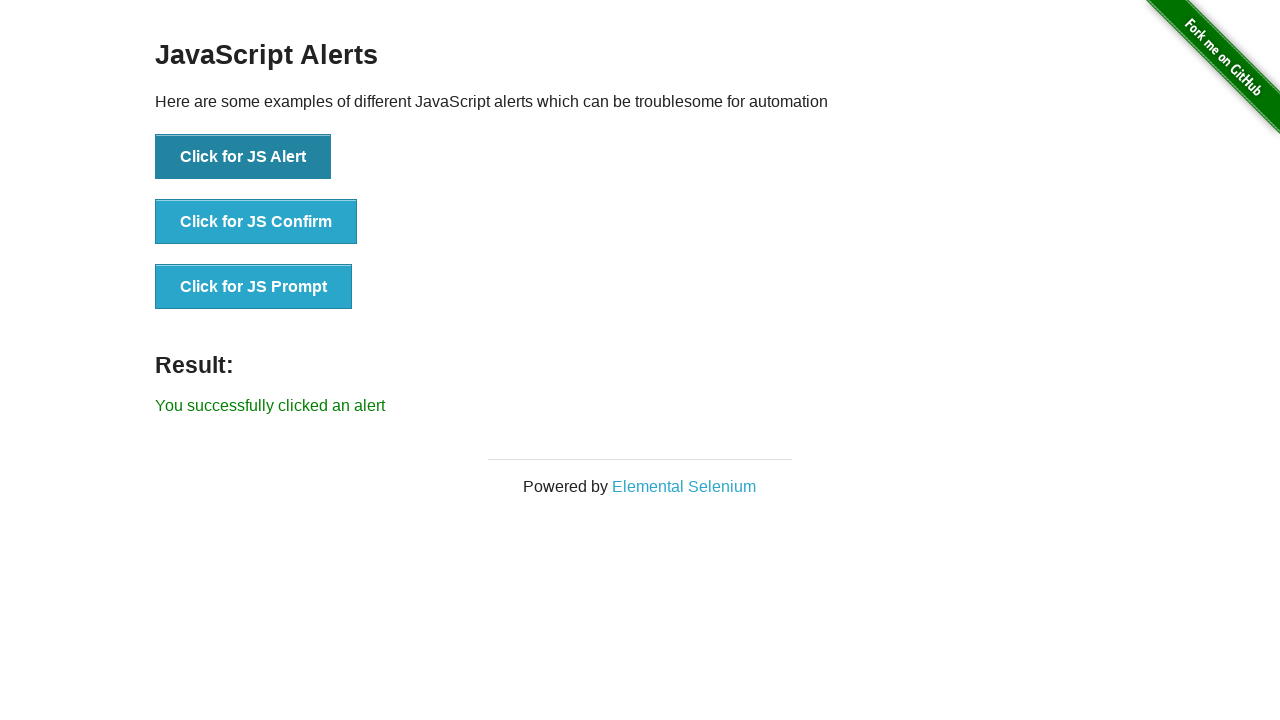